Tests checkbox functionality on SpiceJet website by clicking the 'Armed Forces' checkbox option and verifying its selection state

Starting URL: https://www.spicejet.com/

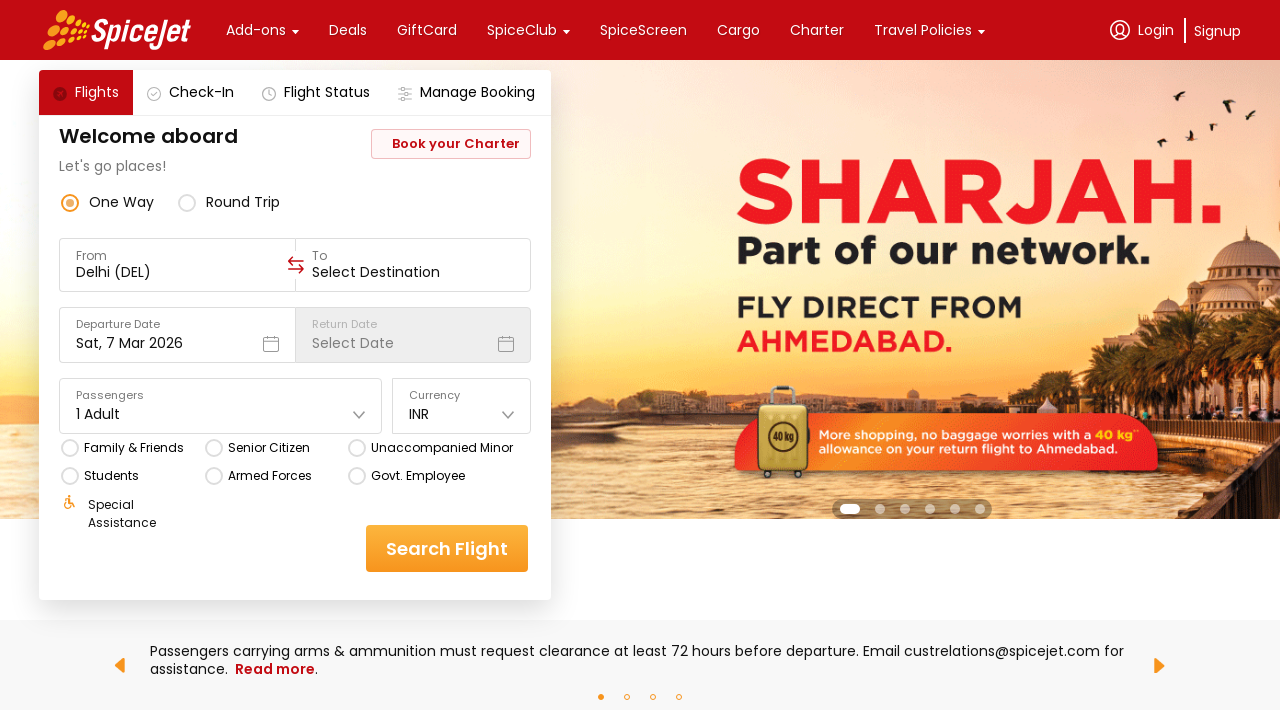

Clicked on the 'Armed Forces' checkbox option at (270, 476) on xpath=//div[text()='Armed Forces']
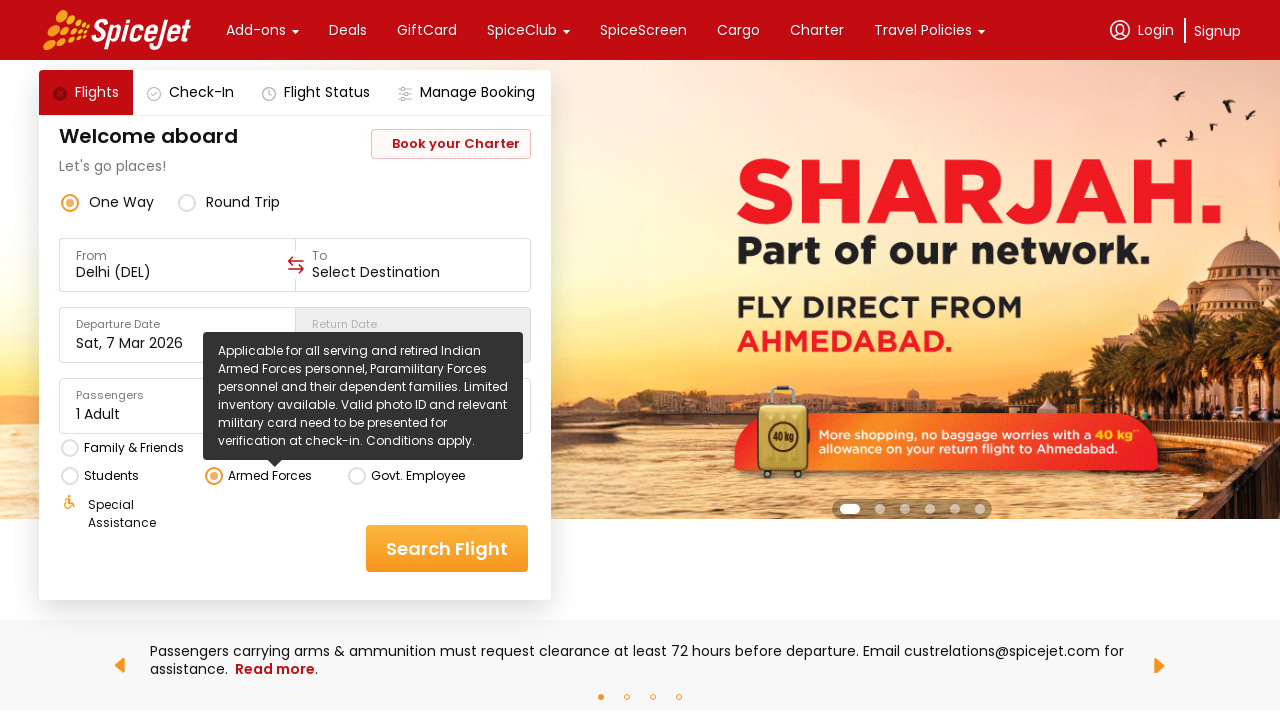

Waited 500ms for checkbox state to update
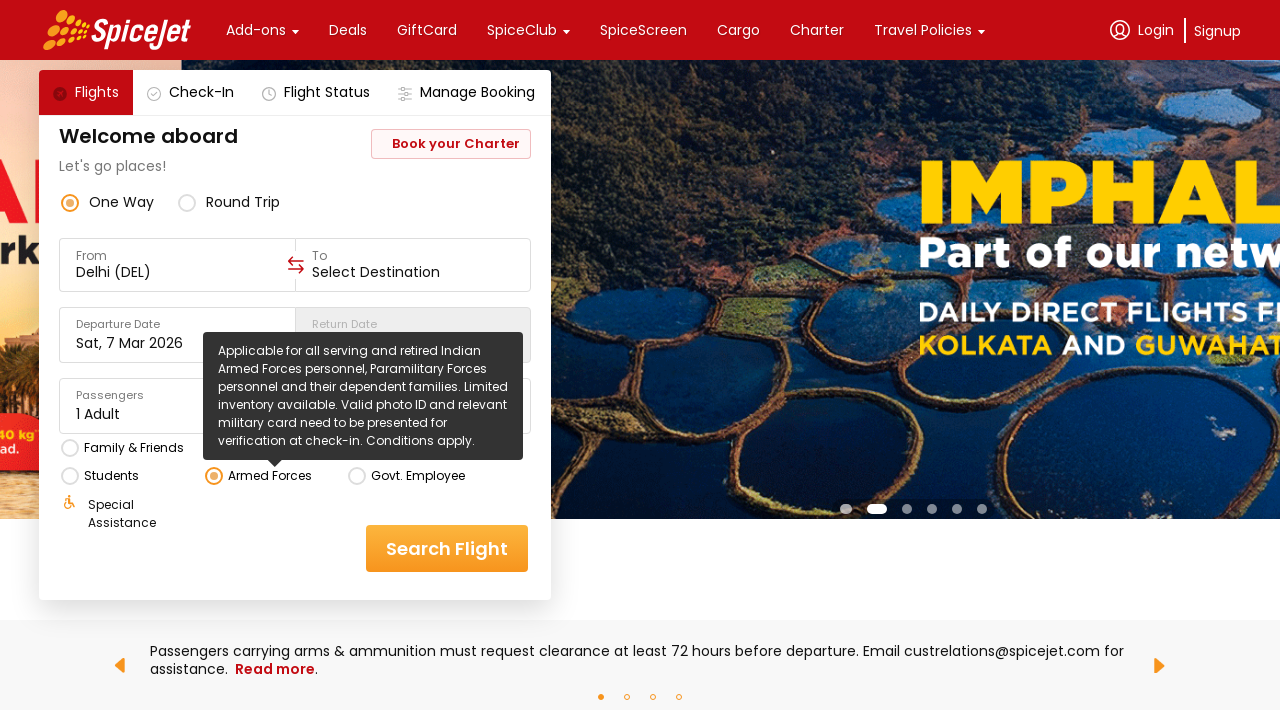

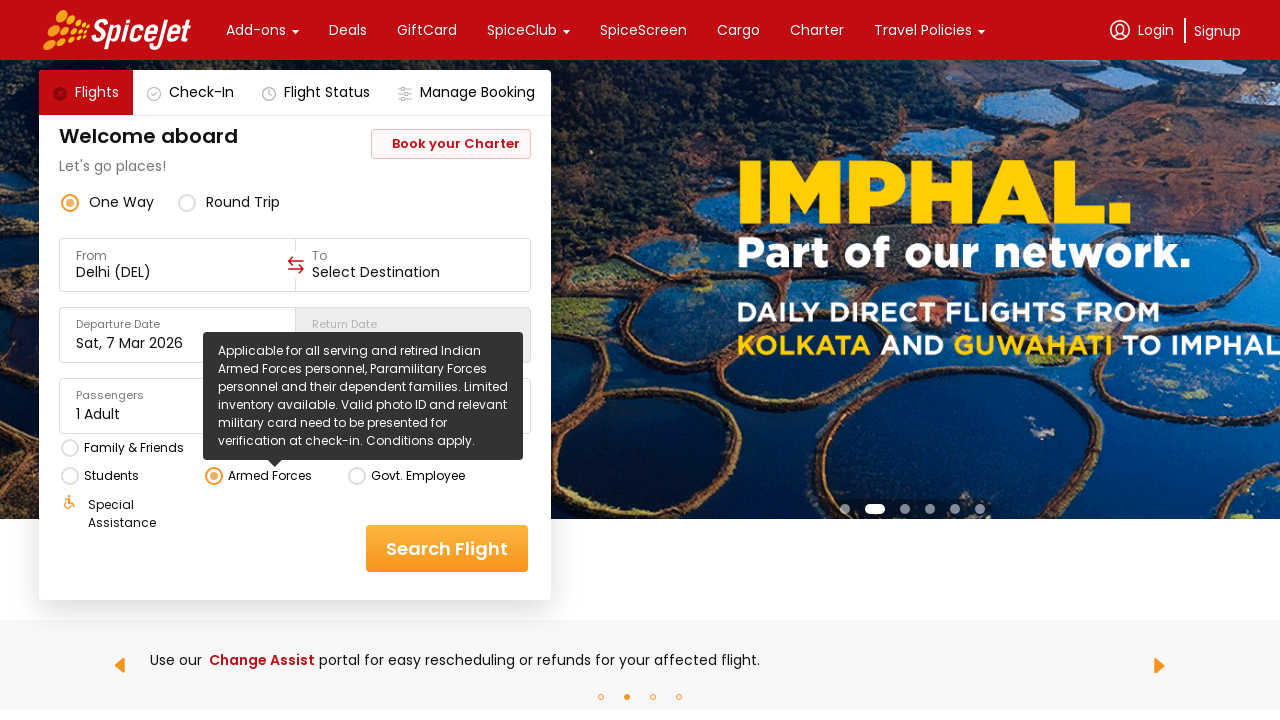